Navigates to OrangeHRM demo page and clicks on the OrangeHRM, Inc link in the footer, demonstrating basic navigation and click functionality

Starting URL: https://opensource-demo.orangehrmlive.com/web/index.php/auth/login

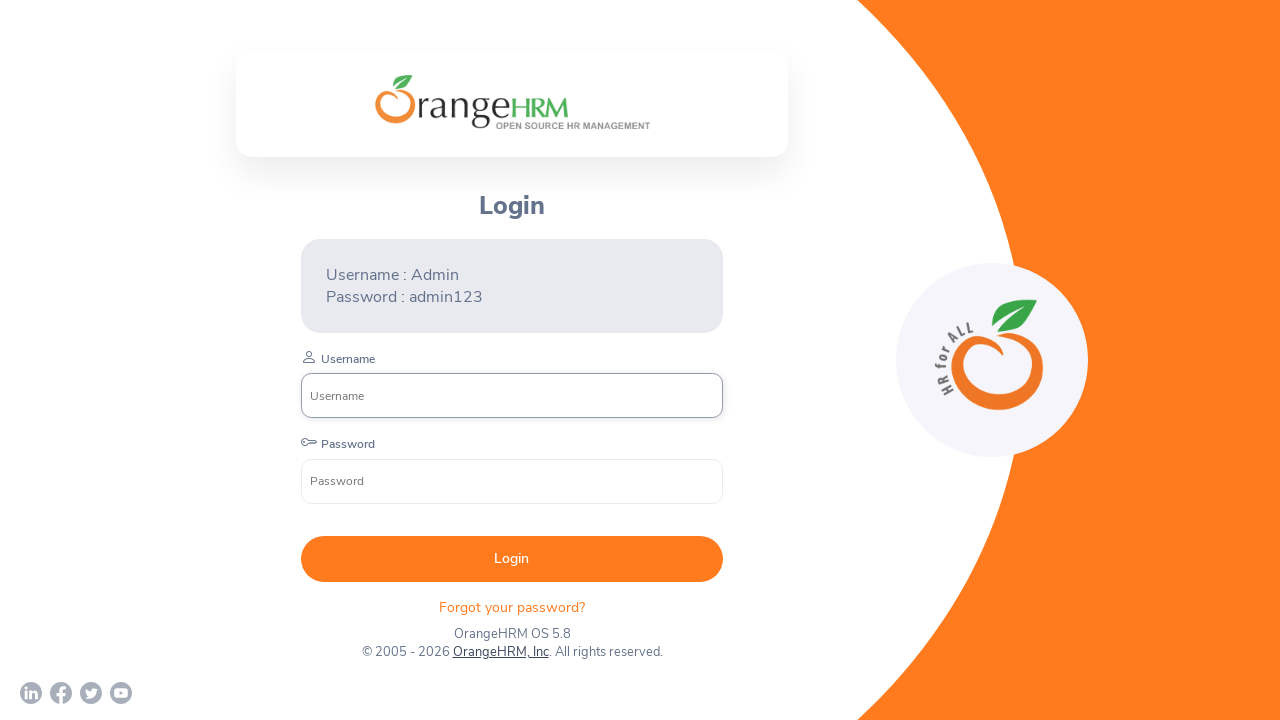

Waited for page to reach networkidle state
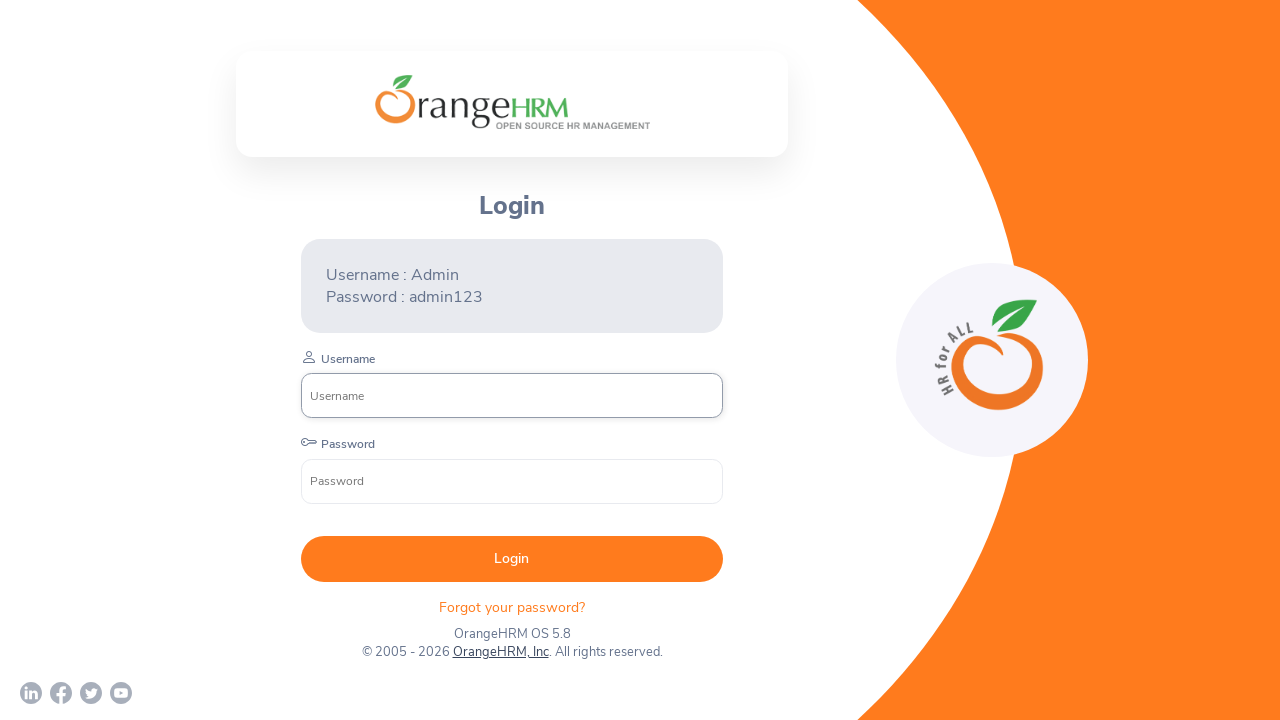

Set viewport size to 1920x1080
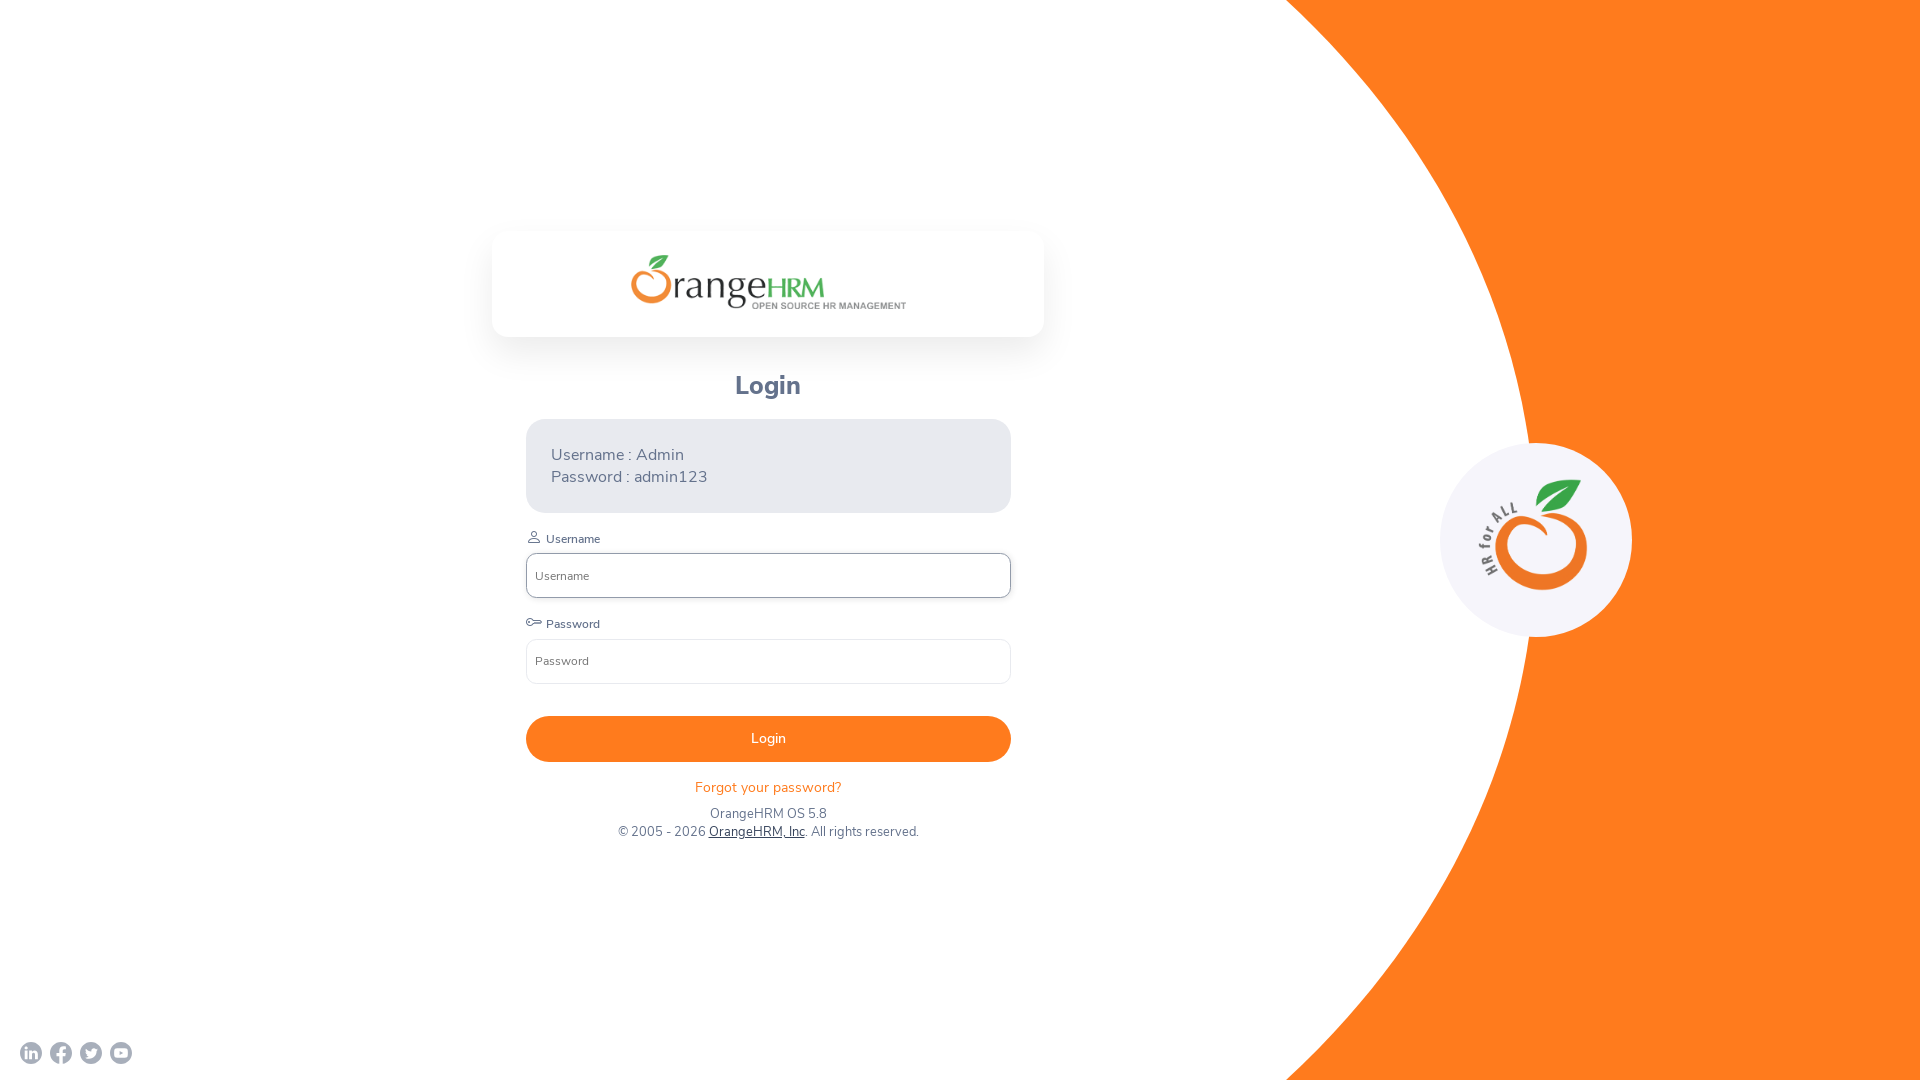

Clicked on the OrangeHRM, Inc link in the footer at (756, 832) on a:has-text('OrangeHRM, Inc')
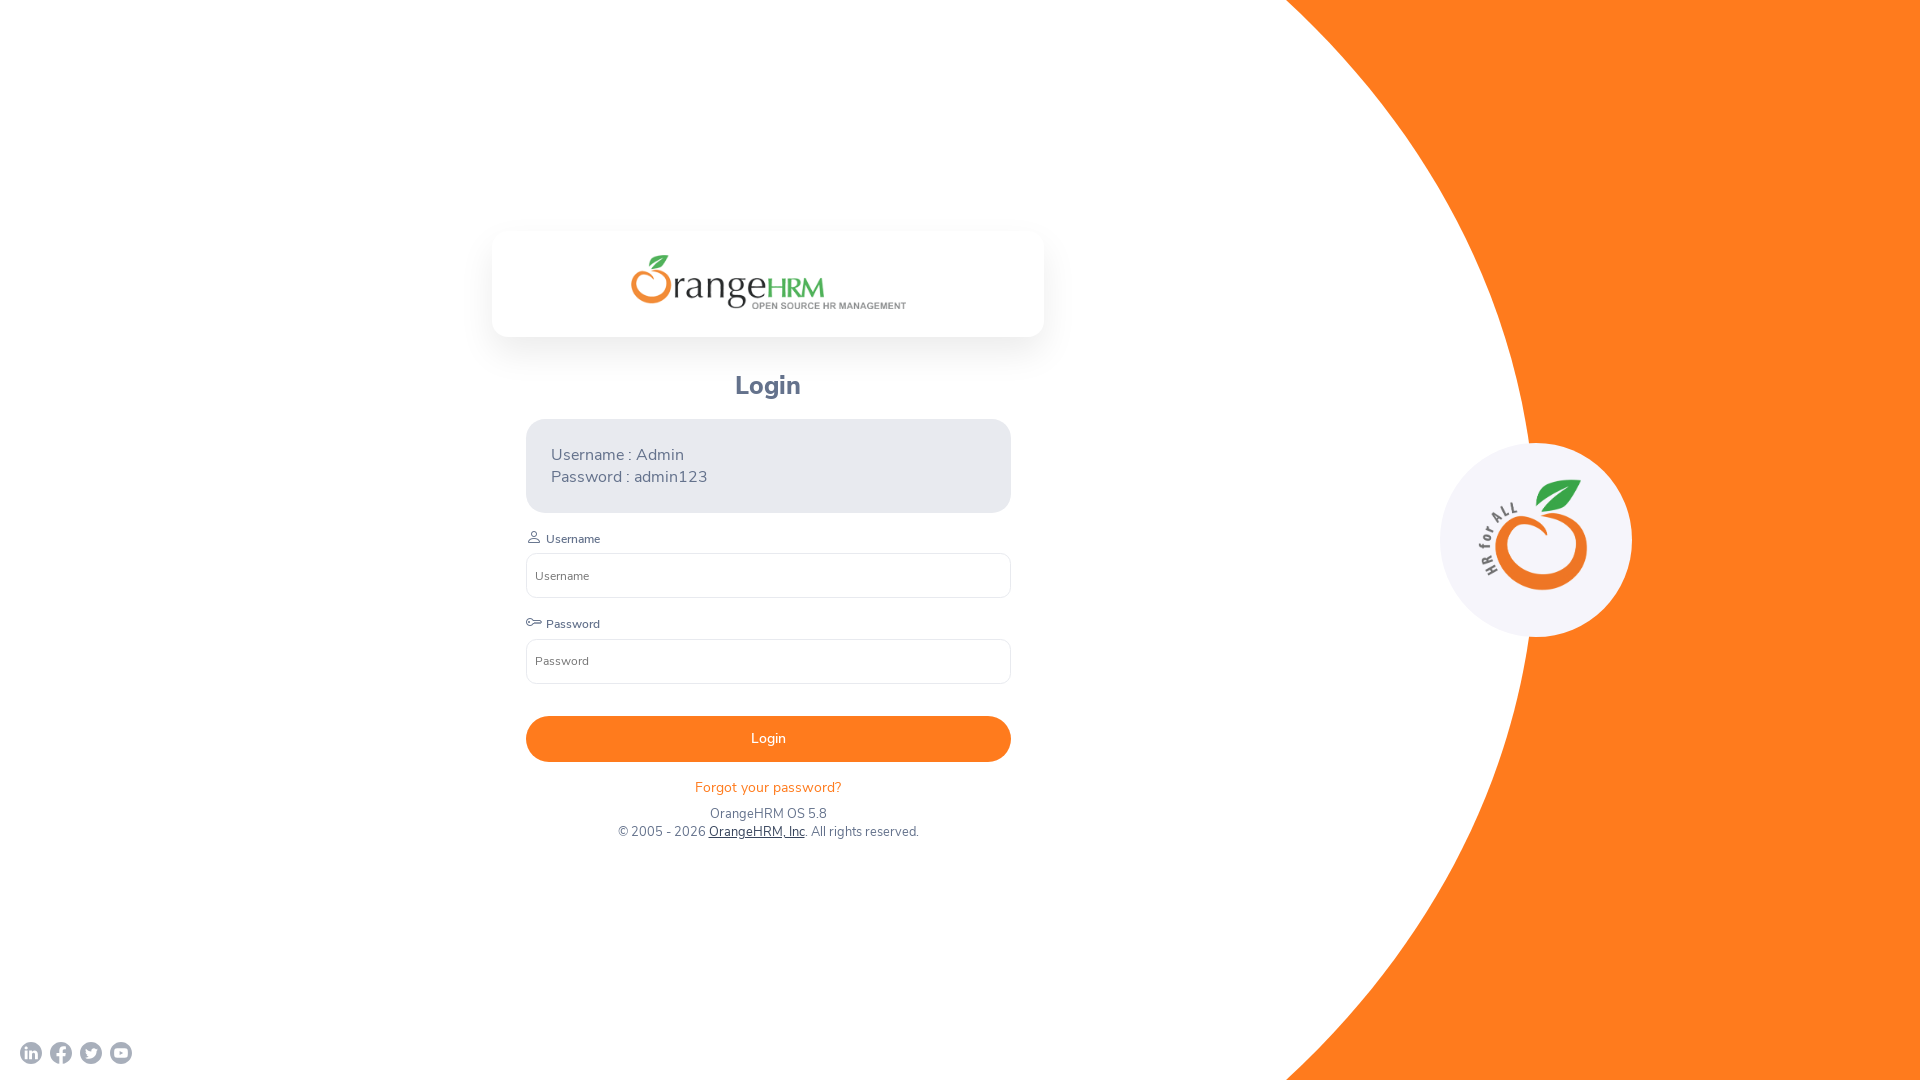

Waited for page to complete loading after clicking OrangeHRM, Inc link
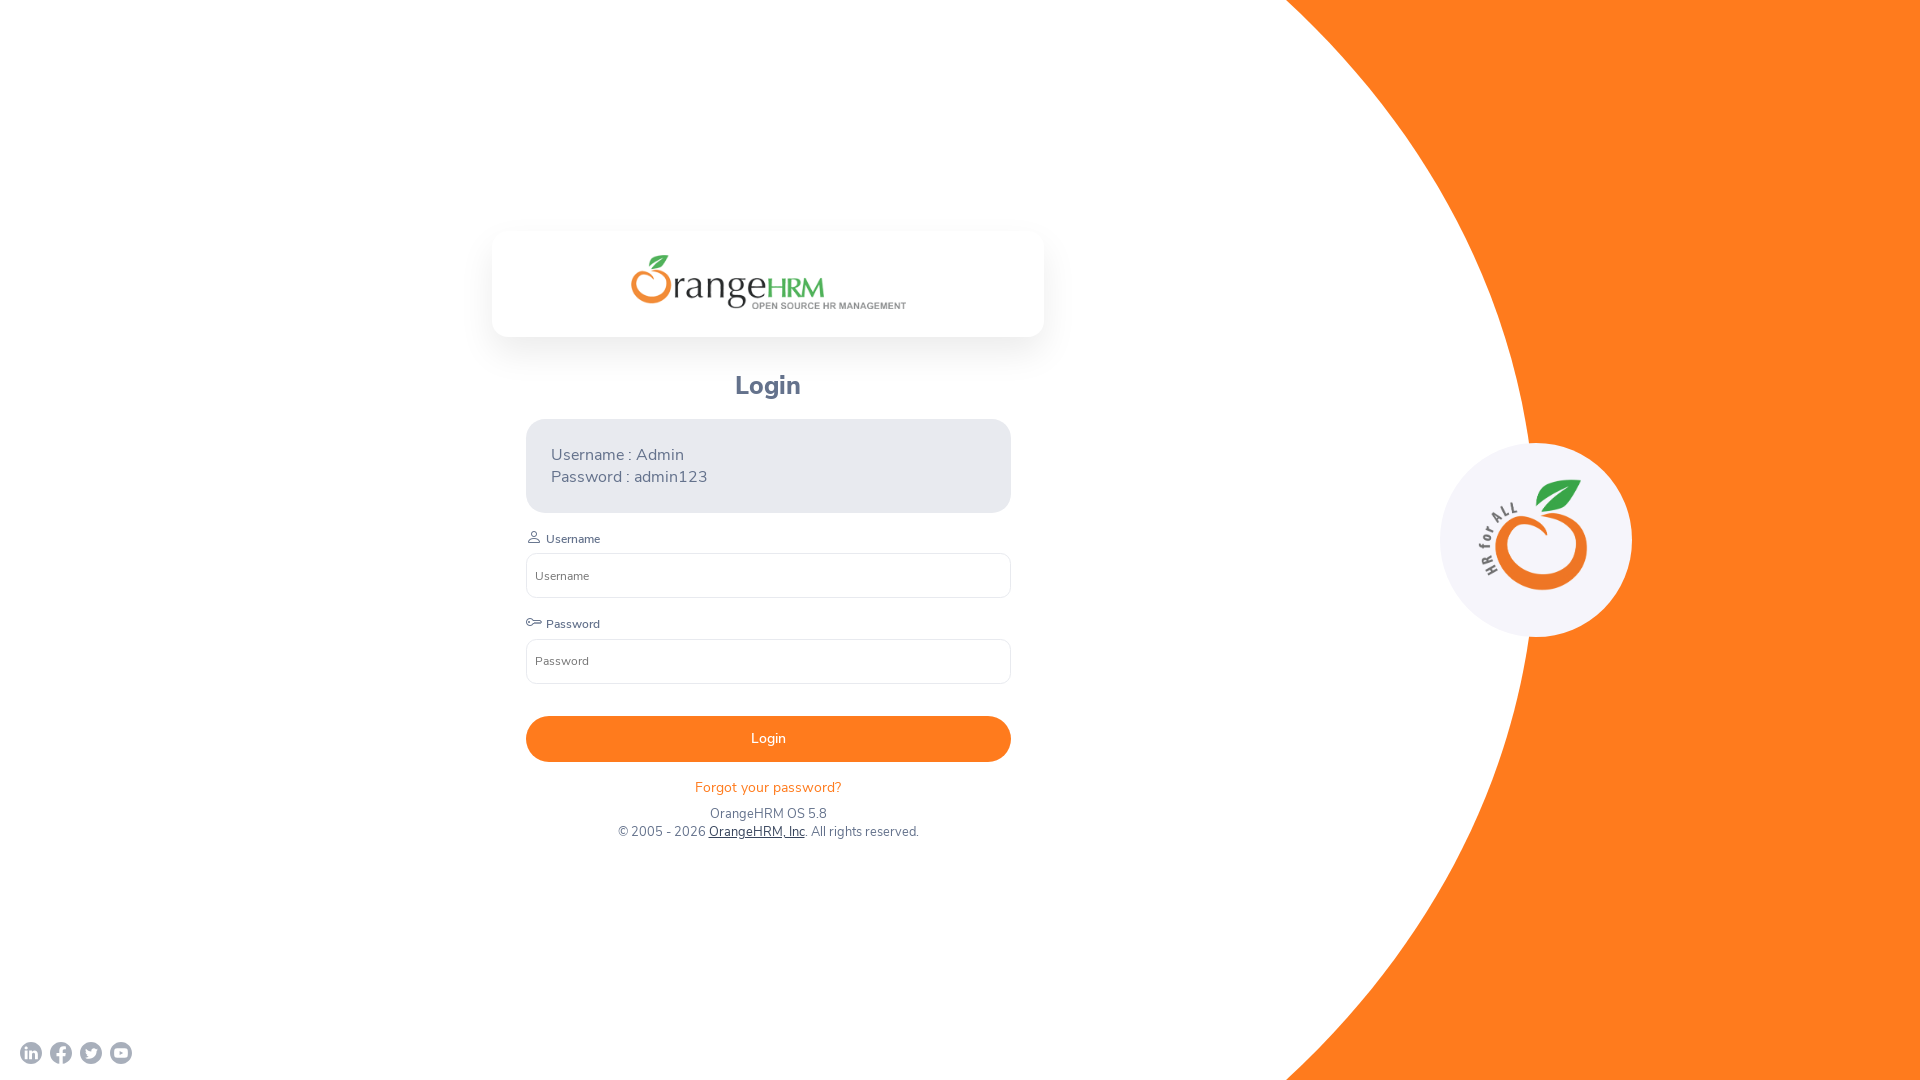

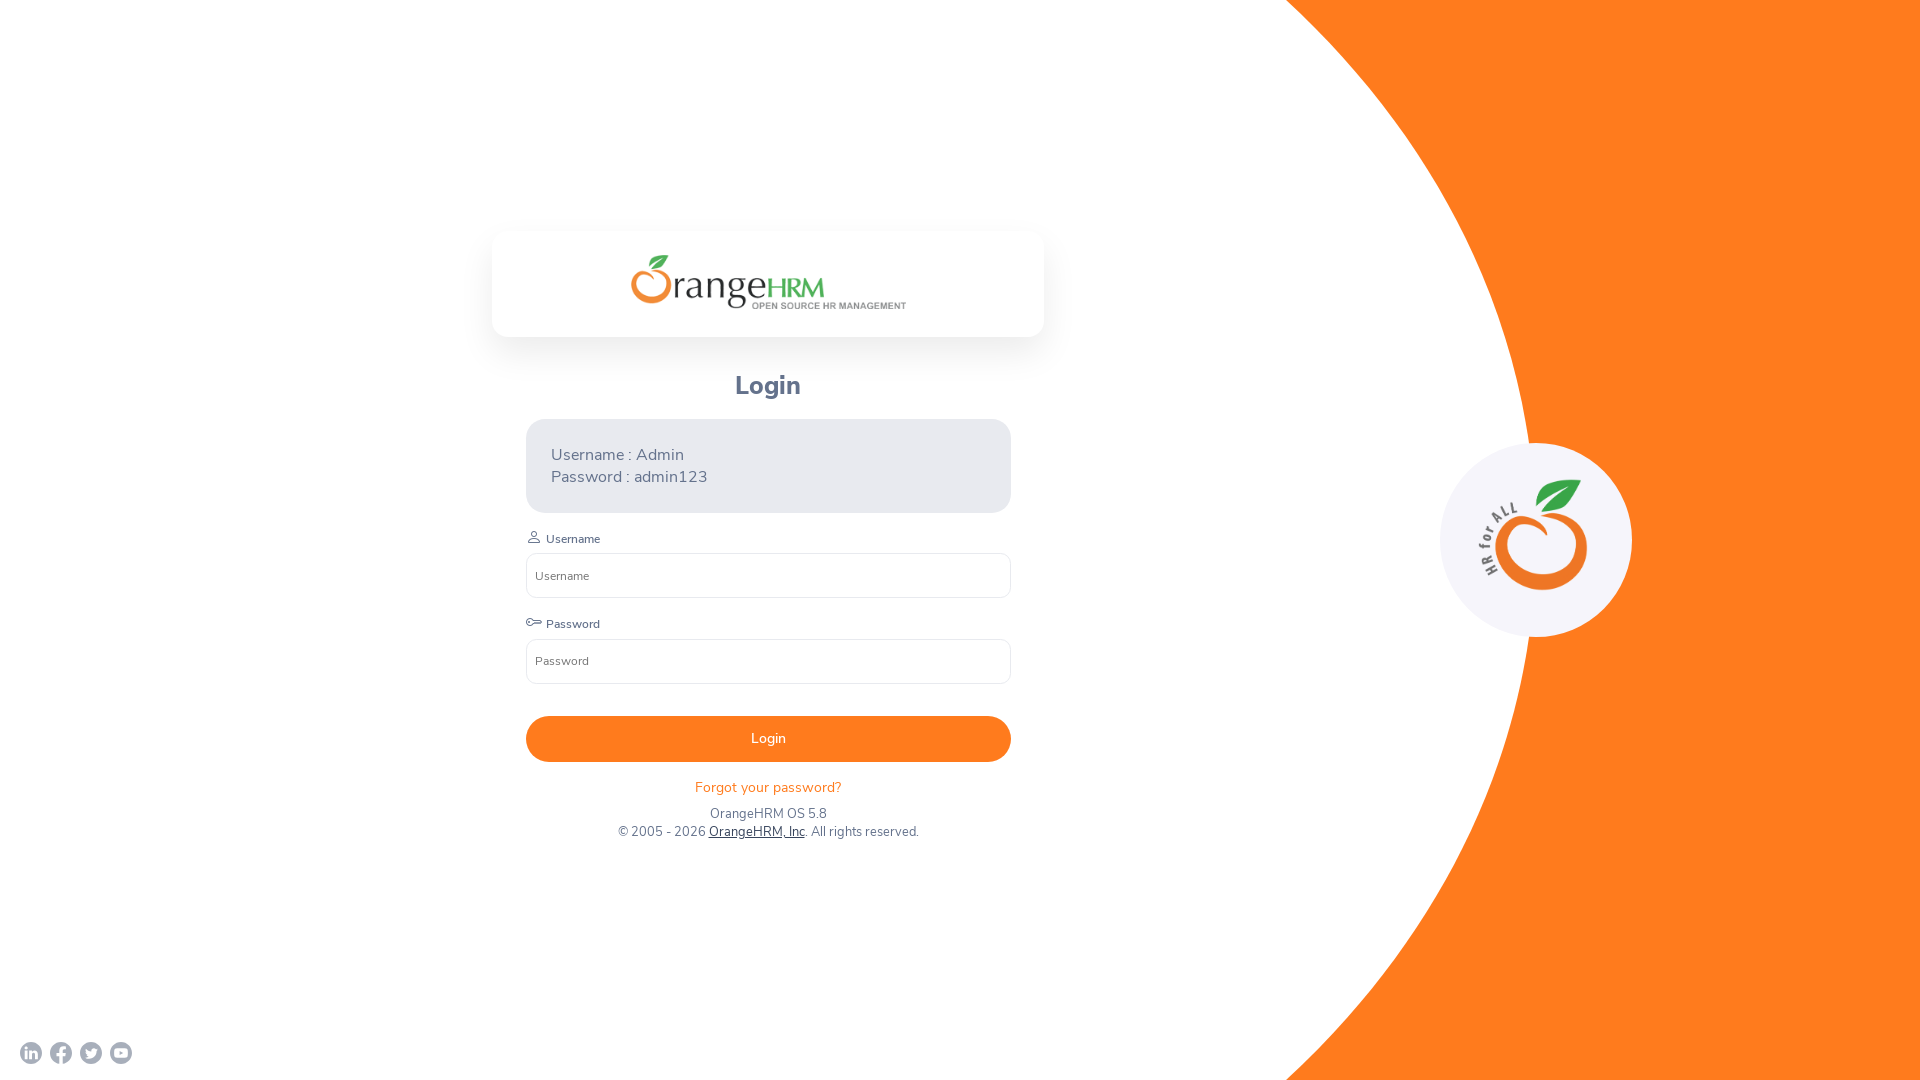